Tests the CURA Healthcare demo site by clicking the "Make Appointment" button on the homepage and waiting for the next page to load.

Starting URL: https://katalon-demo-cura.herokuapp.com/

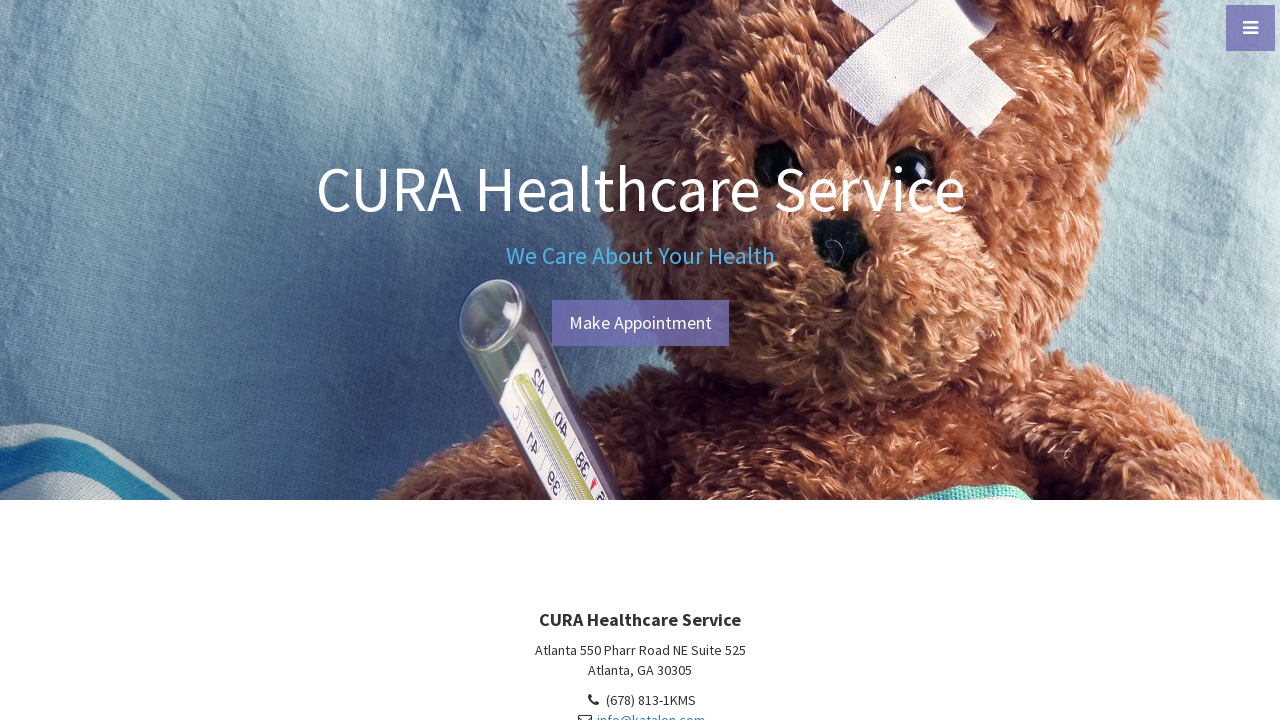

Clicked the 'Make Appointment' button on CURA Healthcare homepage at (640, 323) on #btn-make-appointment
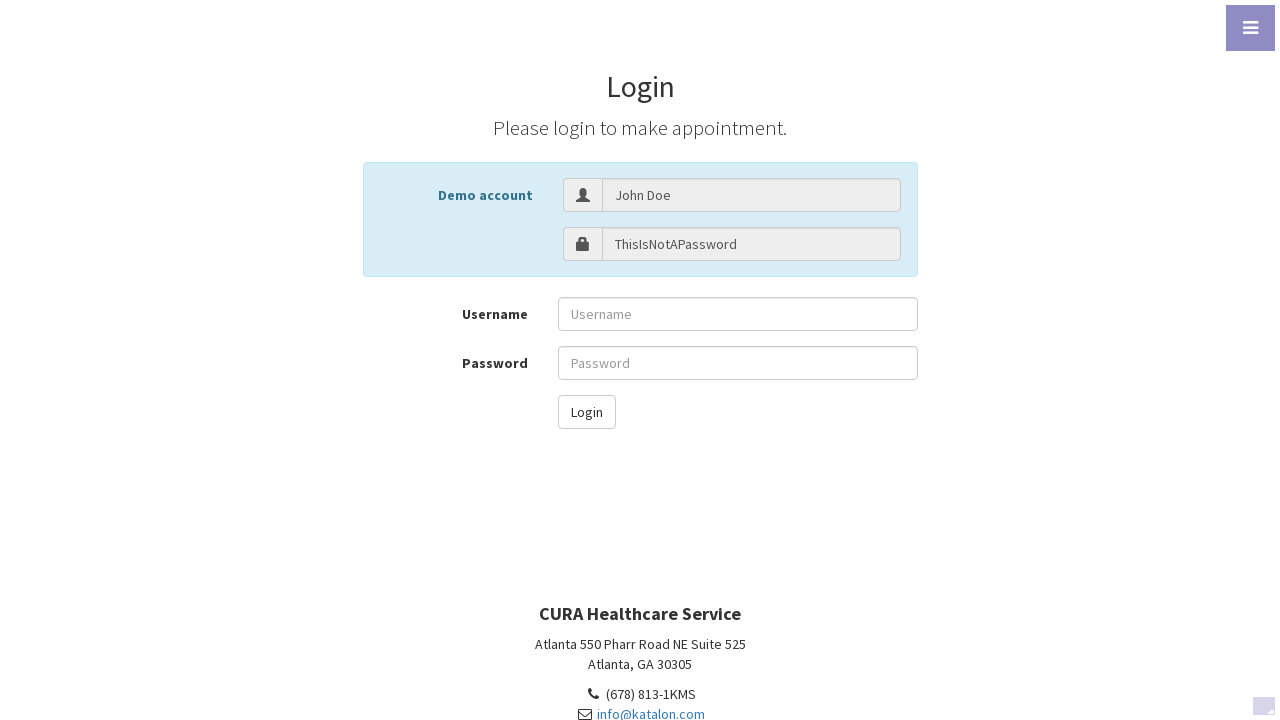

Waited for page to load after clicking Make Appointment button
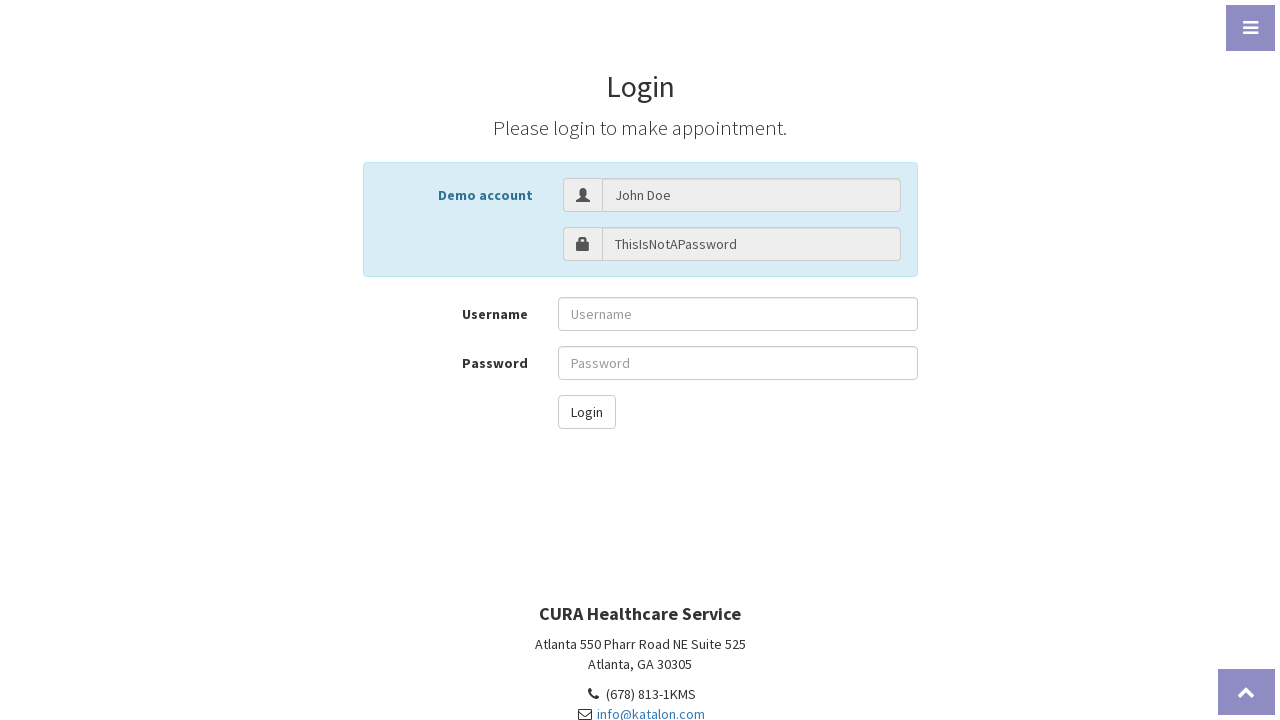

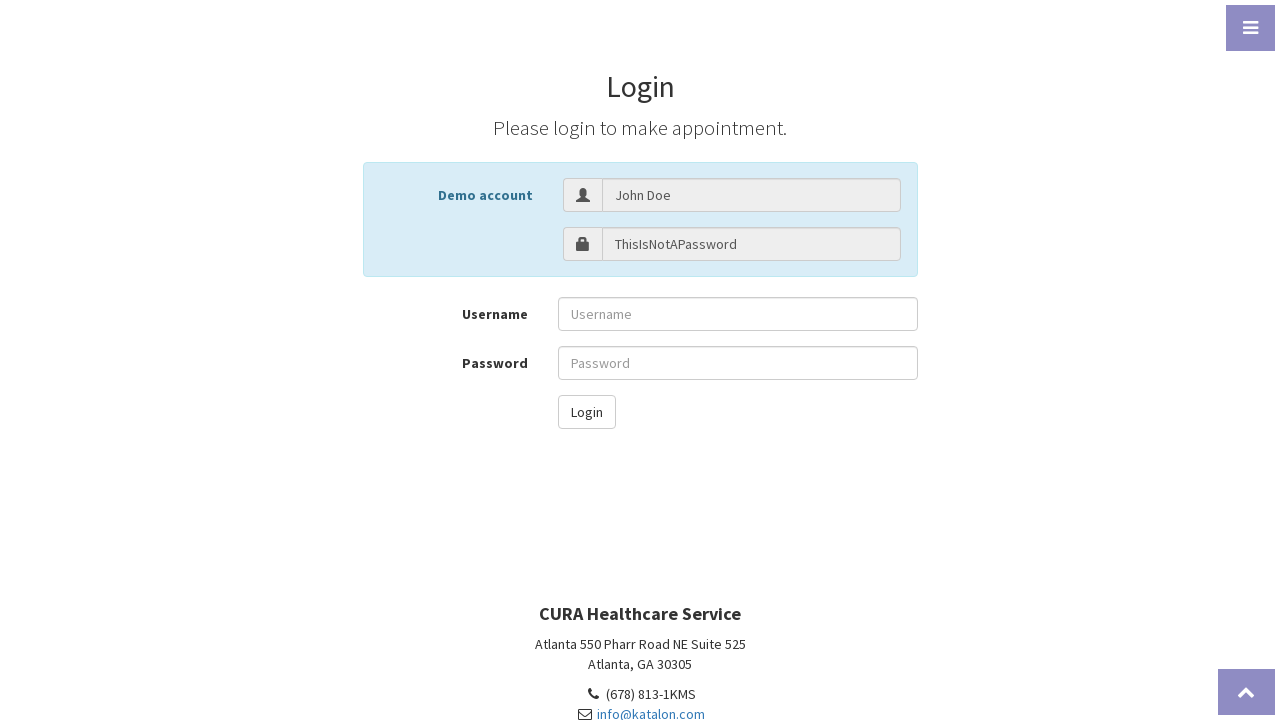